Tests adding multiple products to cart on an e-commerce site by searching for specific items and clicking their add buttons, then verifying the cart contents

Starting URL: https://rahulshettyacademy.com/seleniumPractise/#/

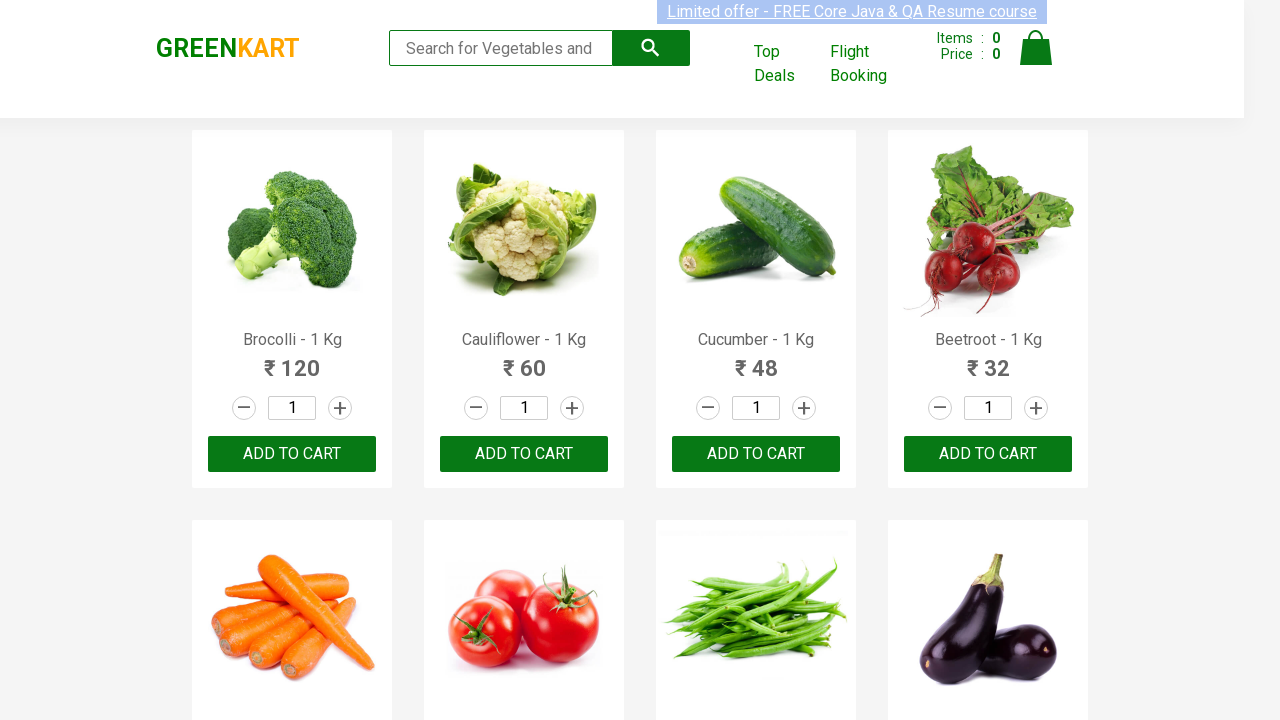

Waited for product list to load on the page
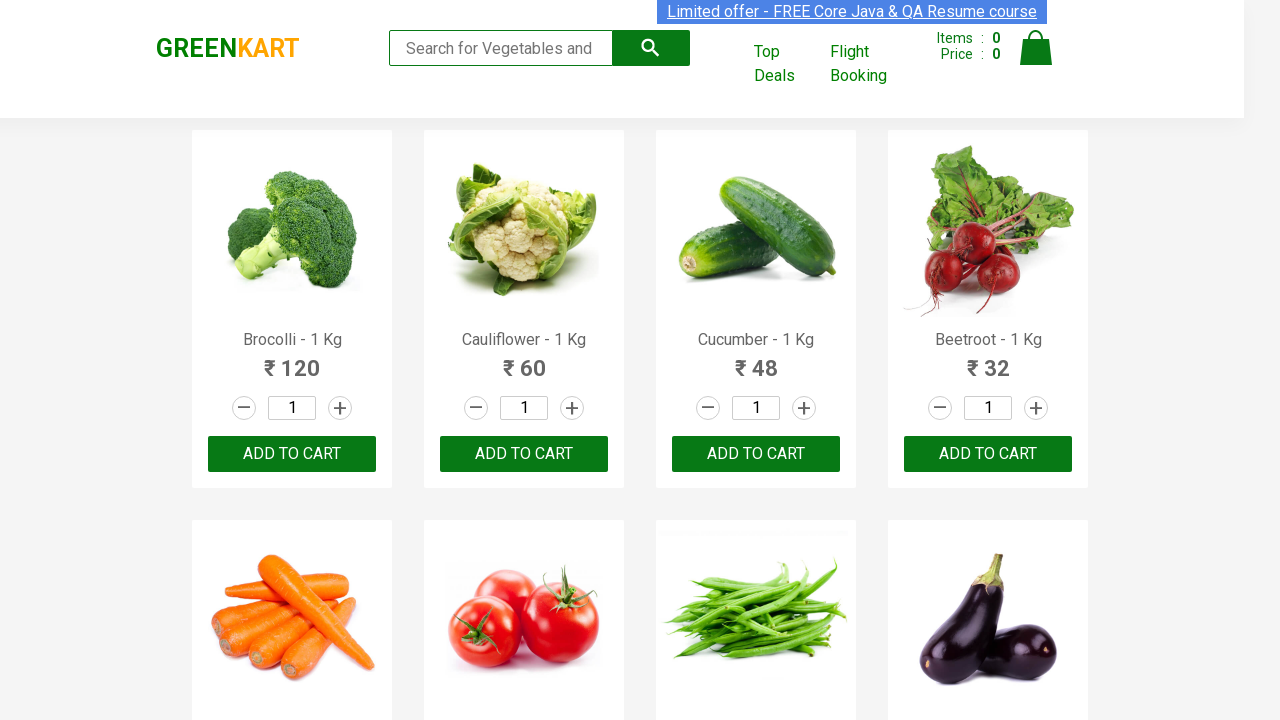

Retrieved all product elements from the page
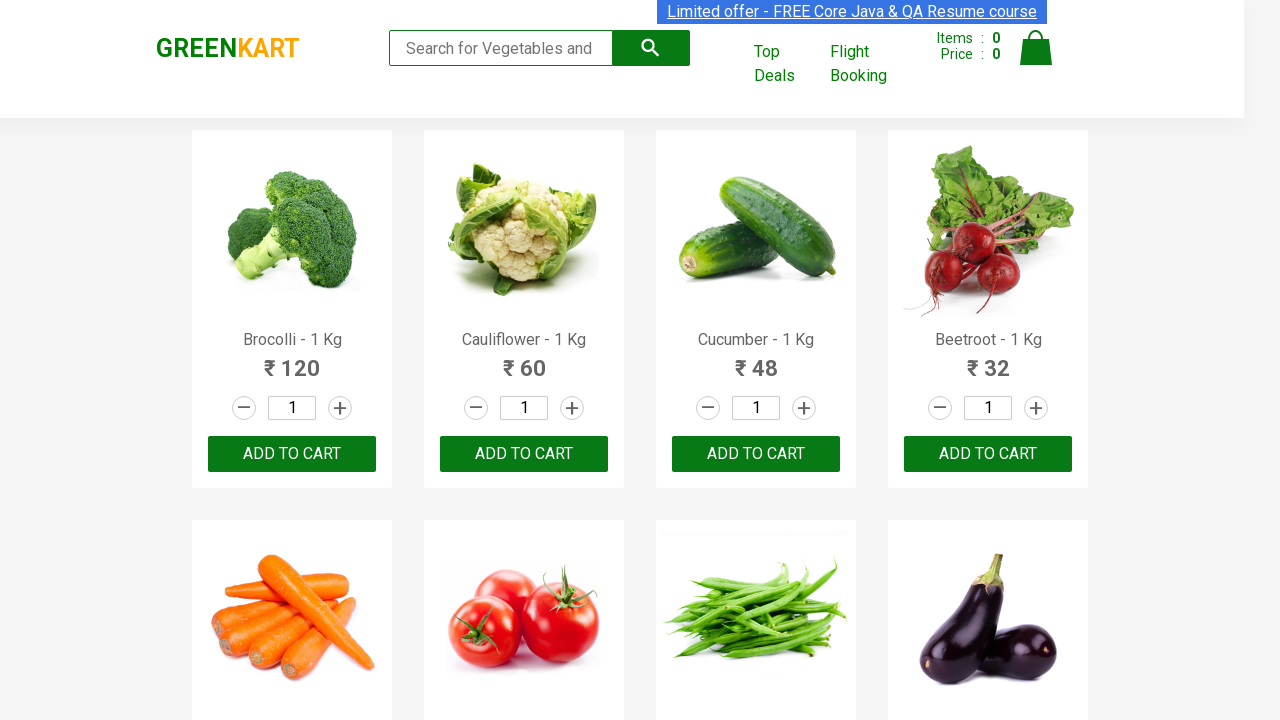

Clicked 'Add to Cart' button for product: Brocolli at (292, 454) on xpath=//div[@class='product-action']/button >> nth=0
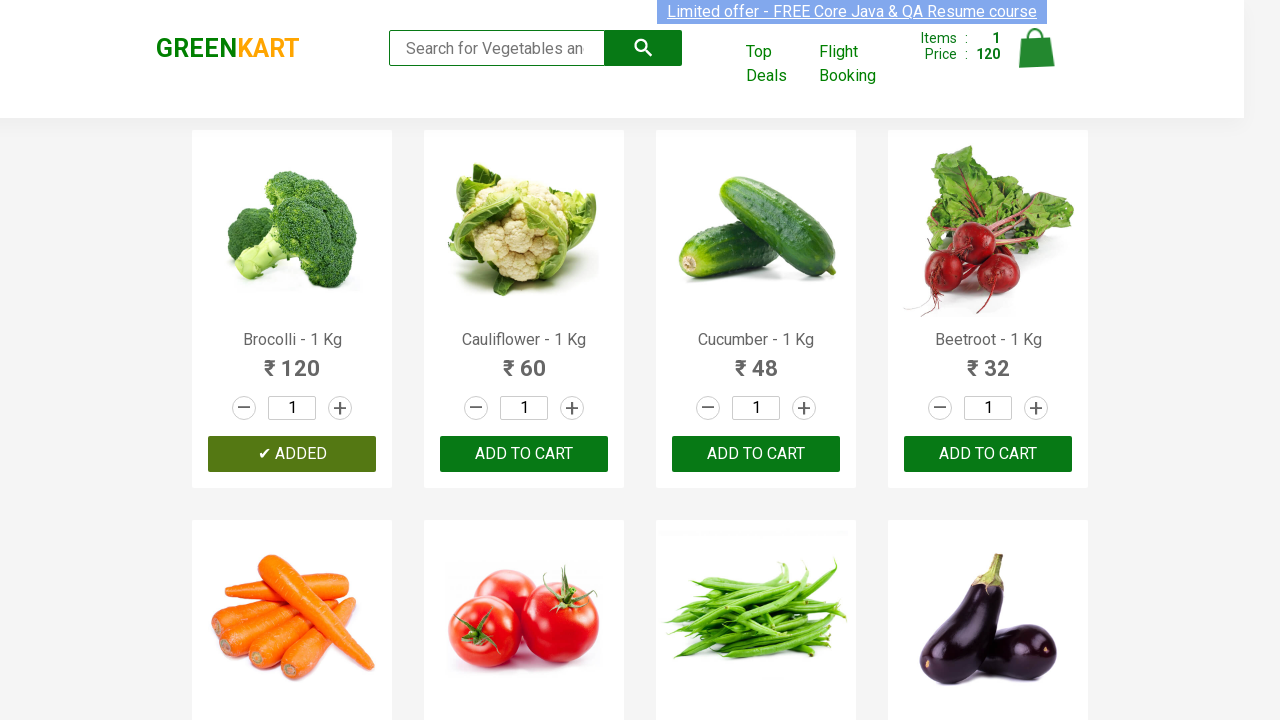

Clicked 'Add to Cart' button for product: Tomato at (524, 360) on xpath=//div[@class='product-action']/button >> nth=5
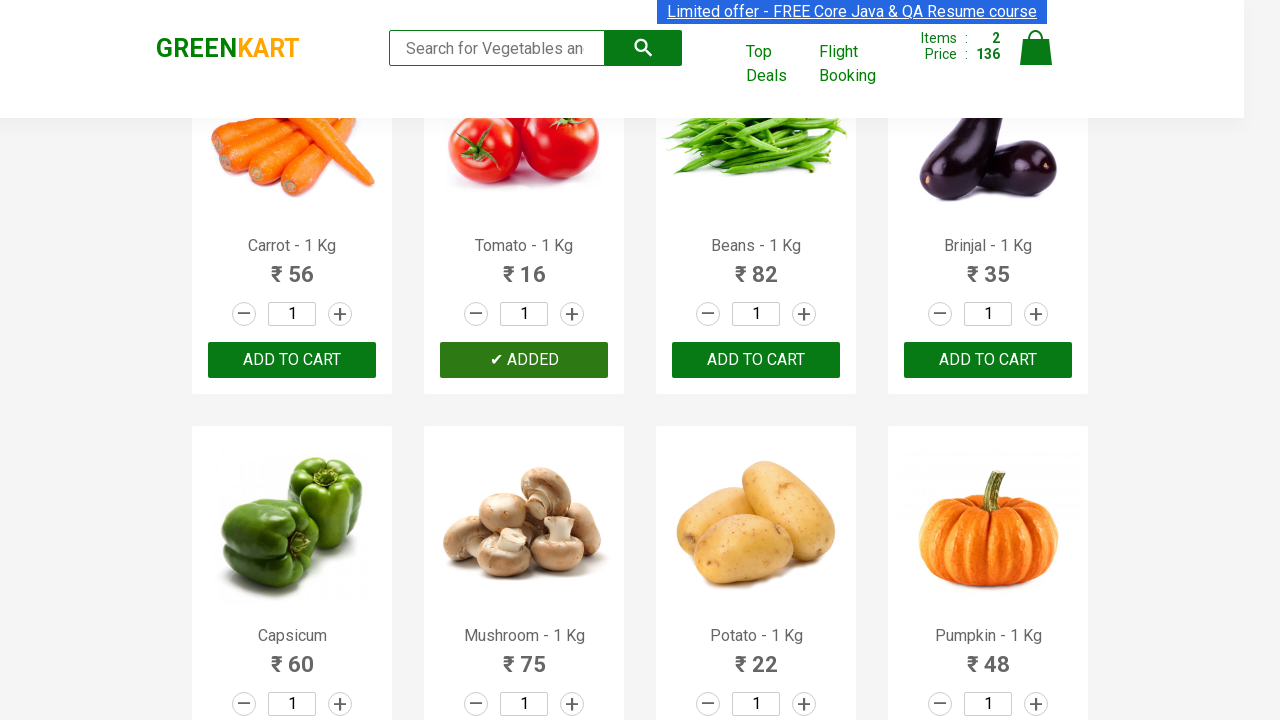

Clicked 'Add to Cart' button for product: Apple at (756, 360) on xpath=//div[@class='product-action']/button >> nth=14
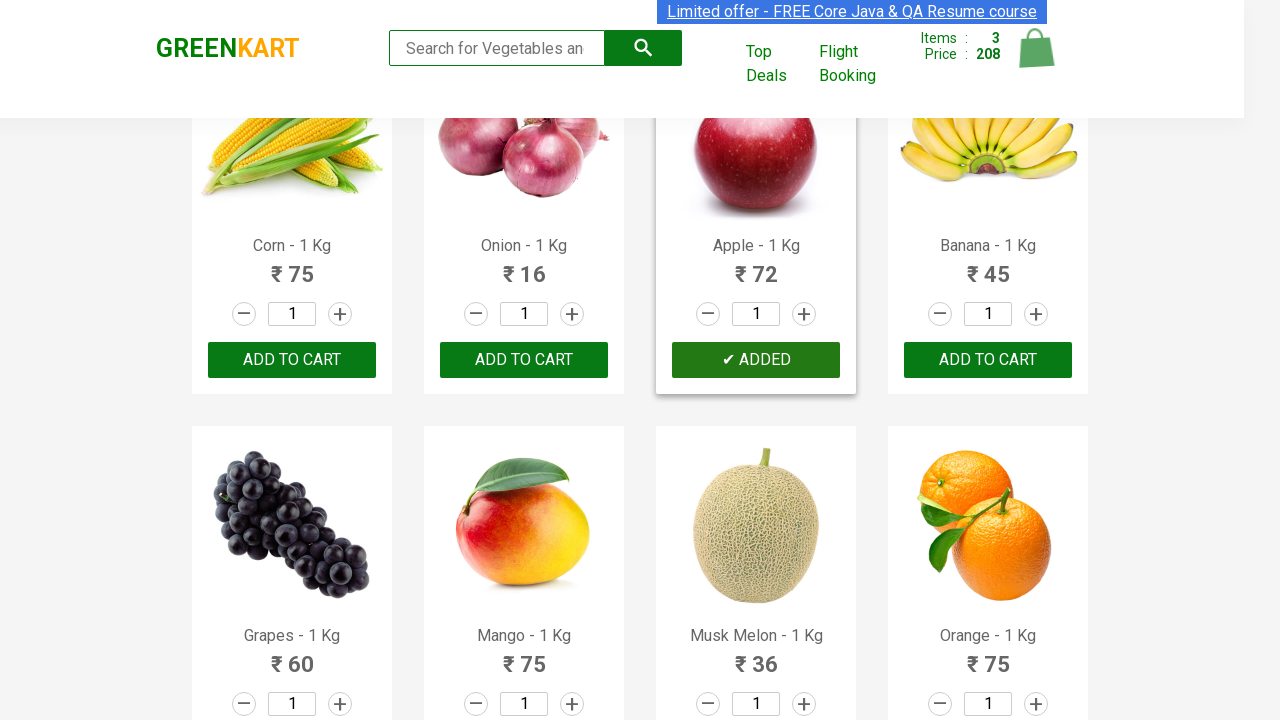

Clicked on cart icon to view cart contents at (1036, 59) on xpath=//div[@class='cart']//a[@class='cart-icon']
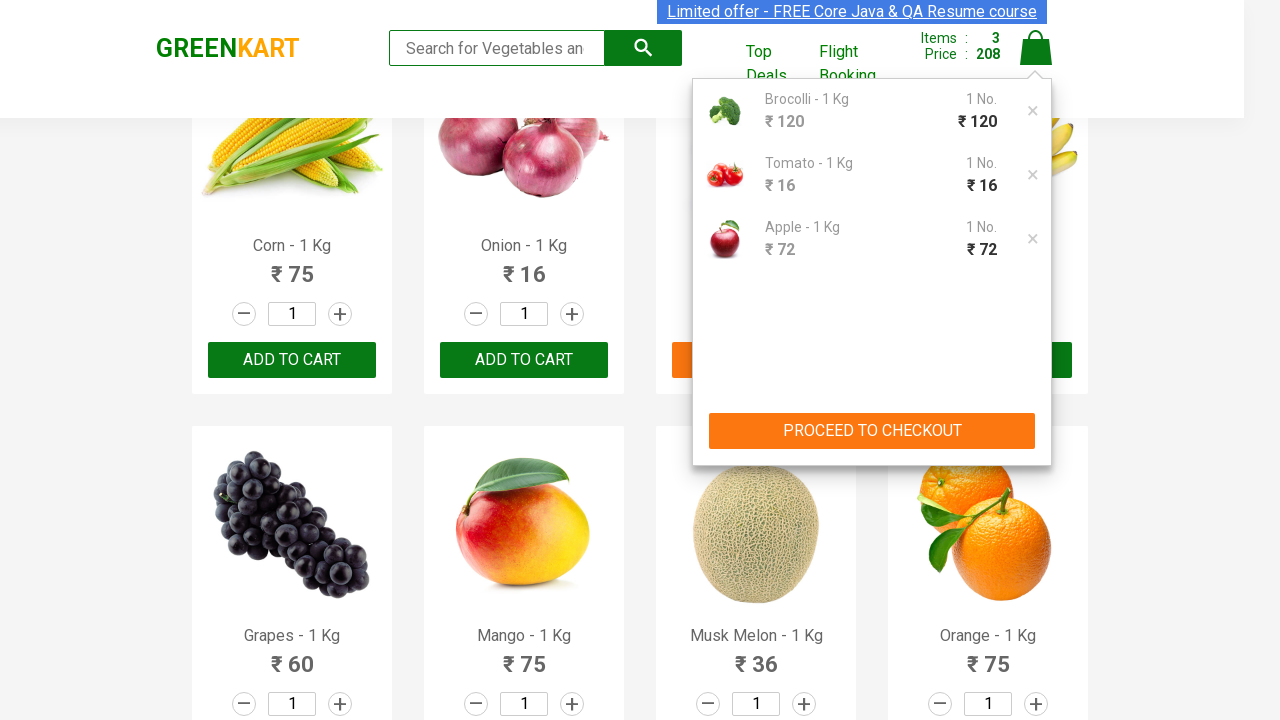

Waited for cart items to be visible on the cart page
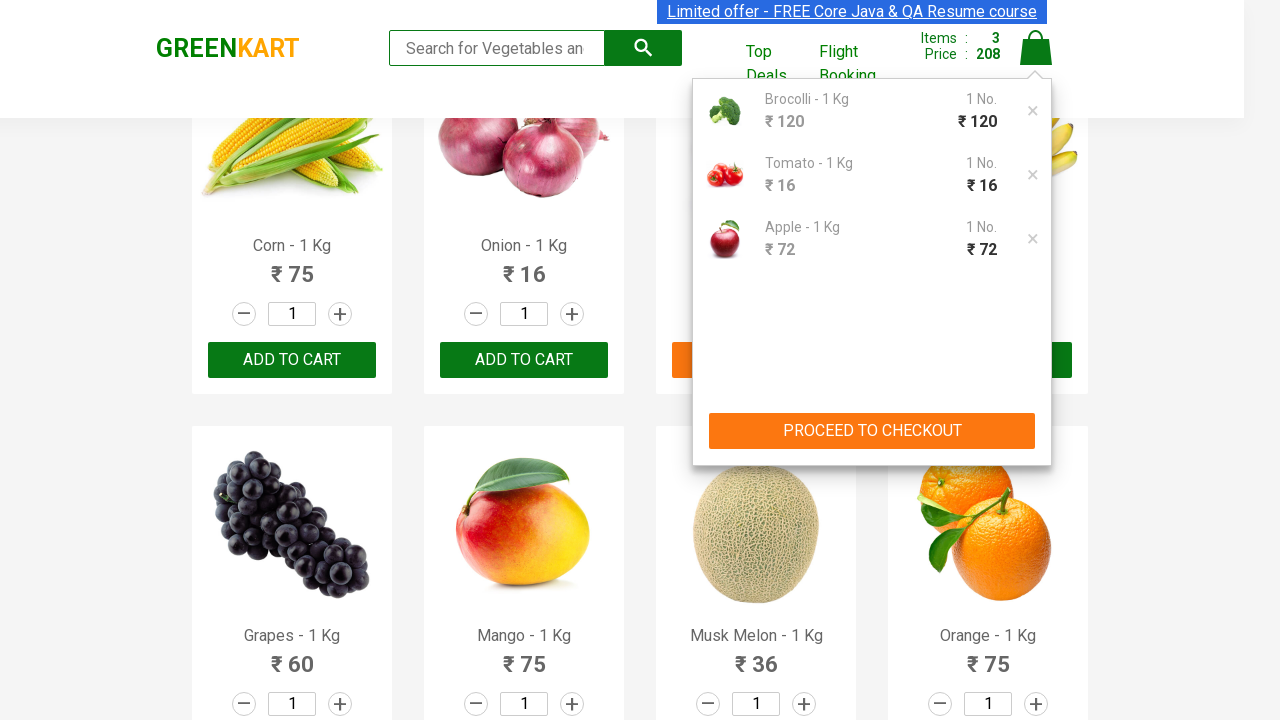

Retrieved all items from the shopping cart
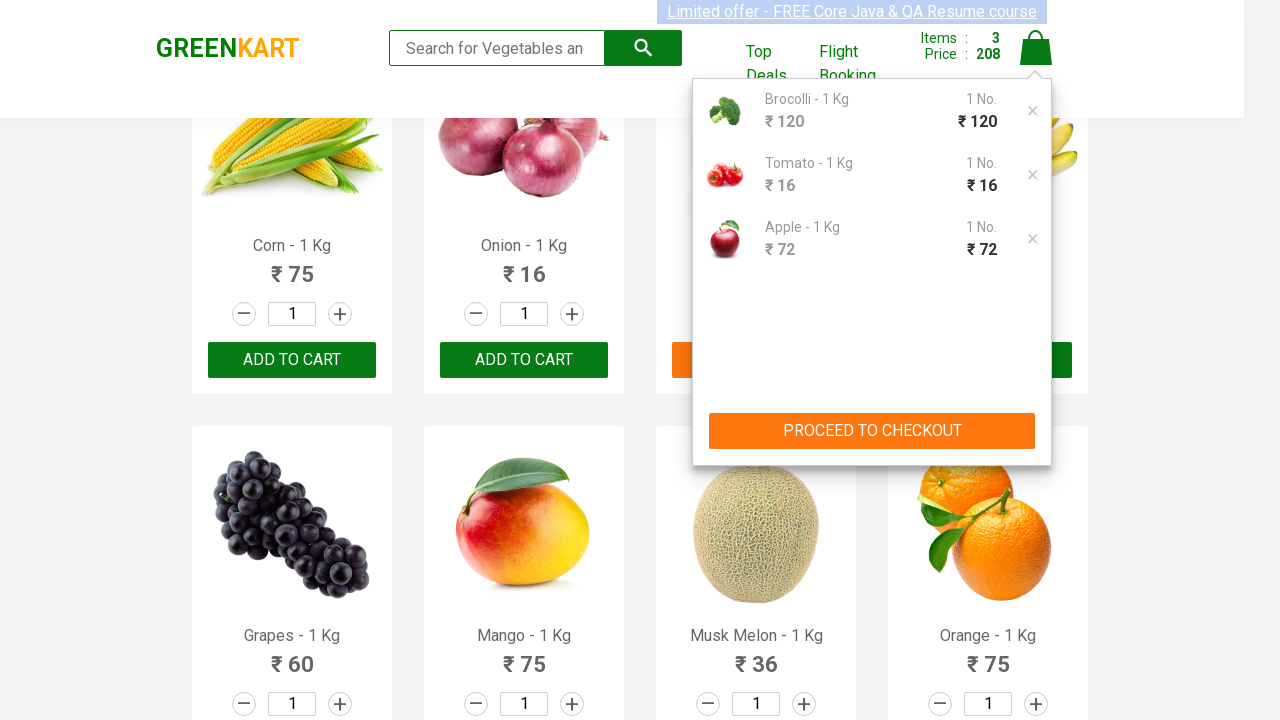

Verified cart item 'Brocolli' is in the expected list of products
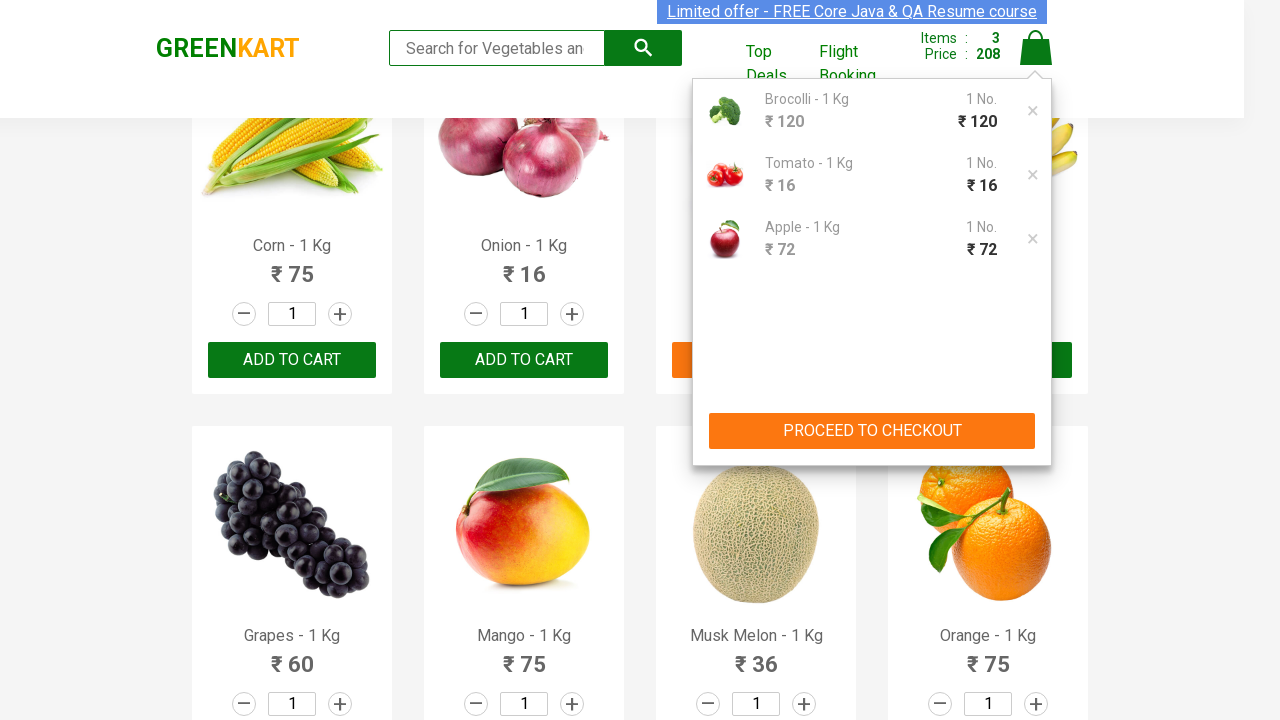

Verified cart item 'Tomato' is in the expected list of products
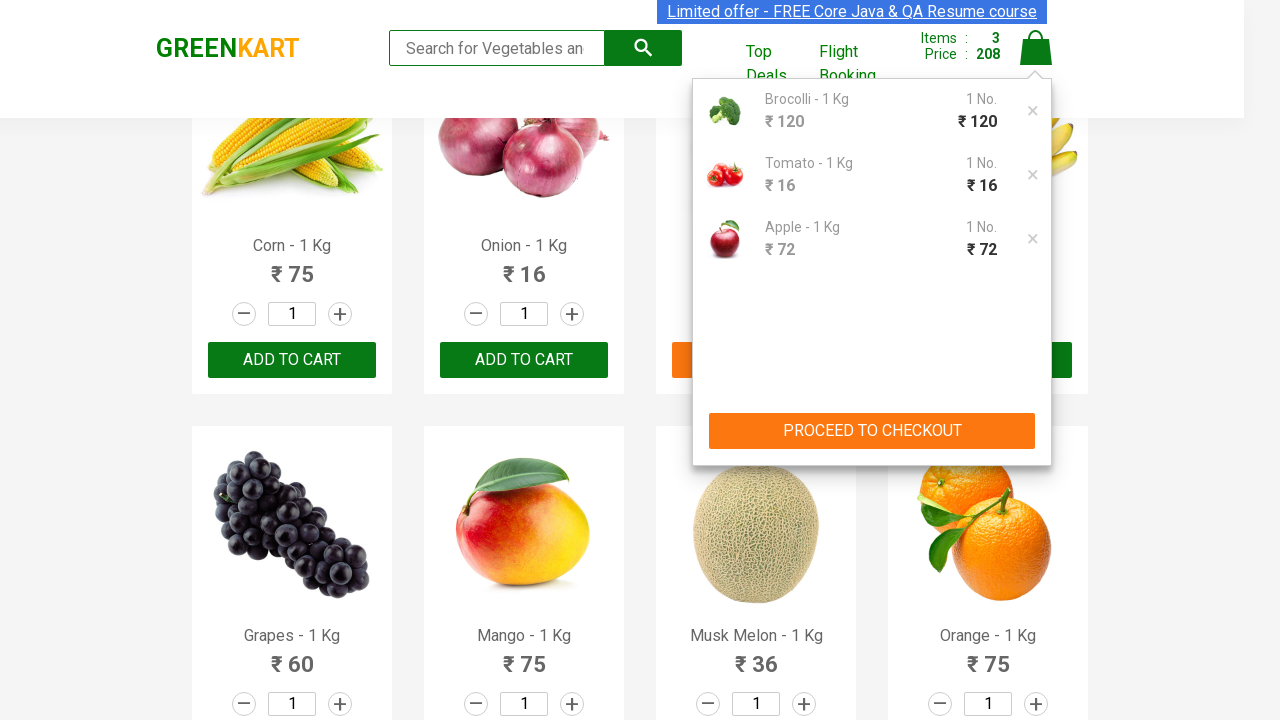

Verified cart item 'Apple' is in the expected list of products
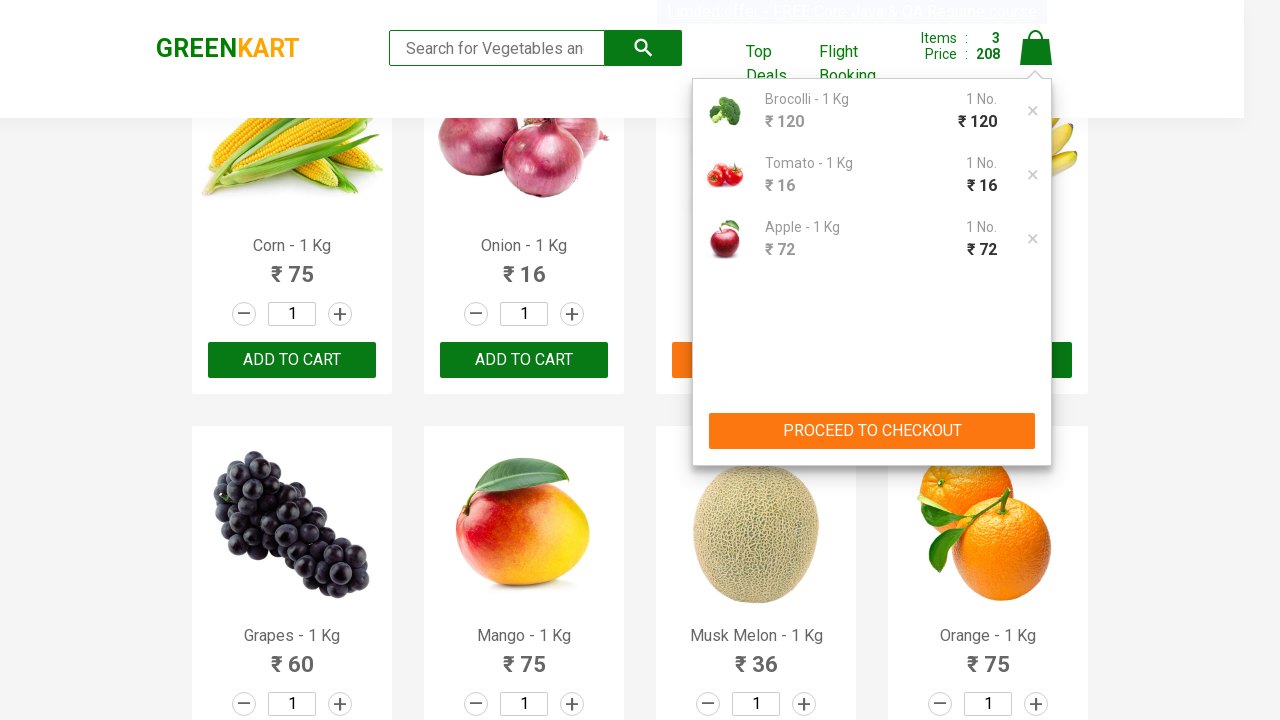

Verified cart item 'Brocolli' is in the expected list of products
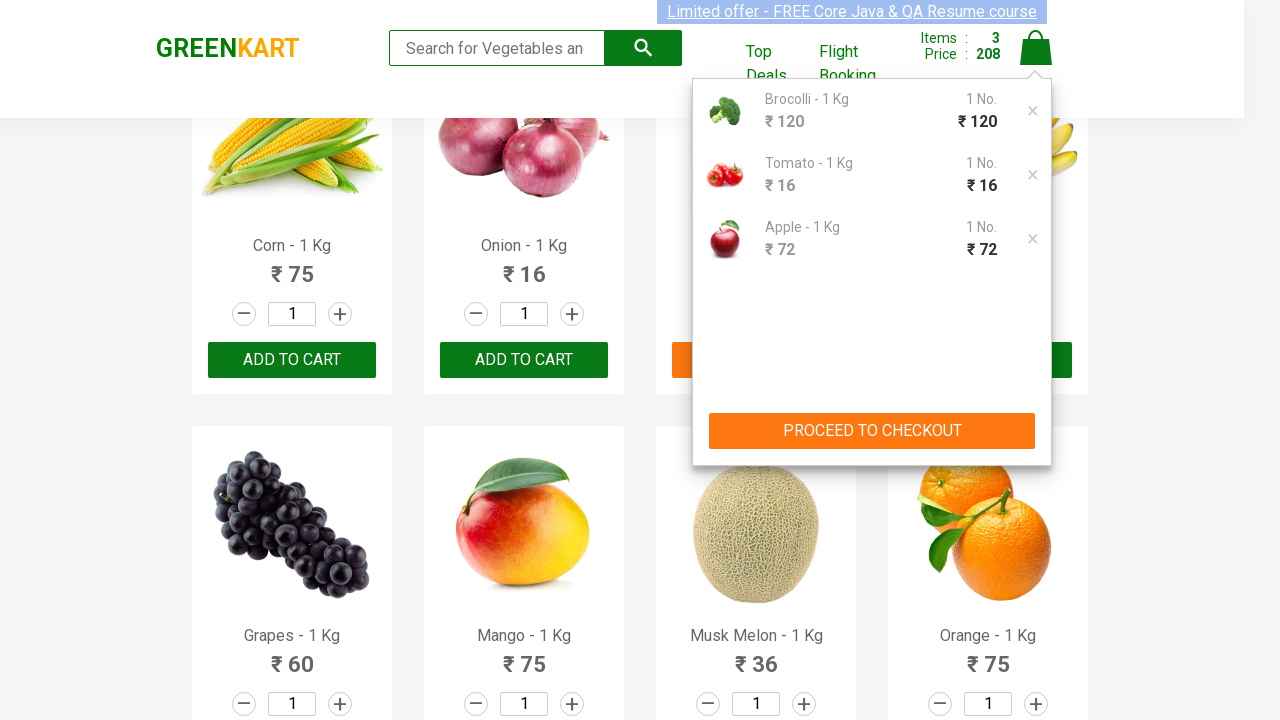

Verified cart item 'Tomato' is in the expected list of products
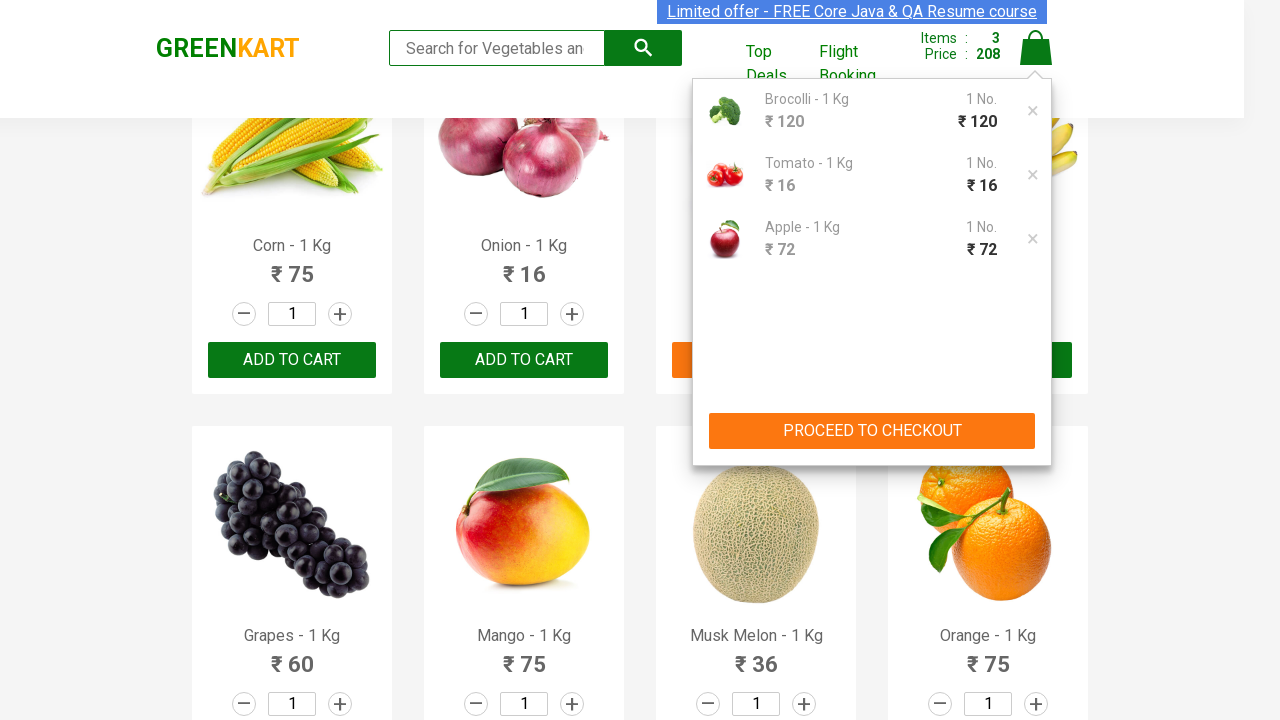

Verified cart item 'Apple' is in the expected list of products
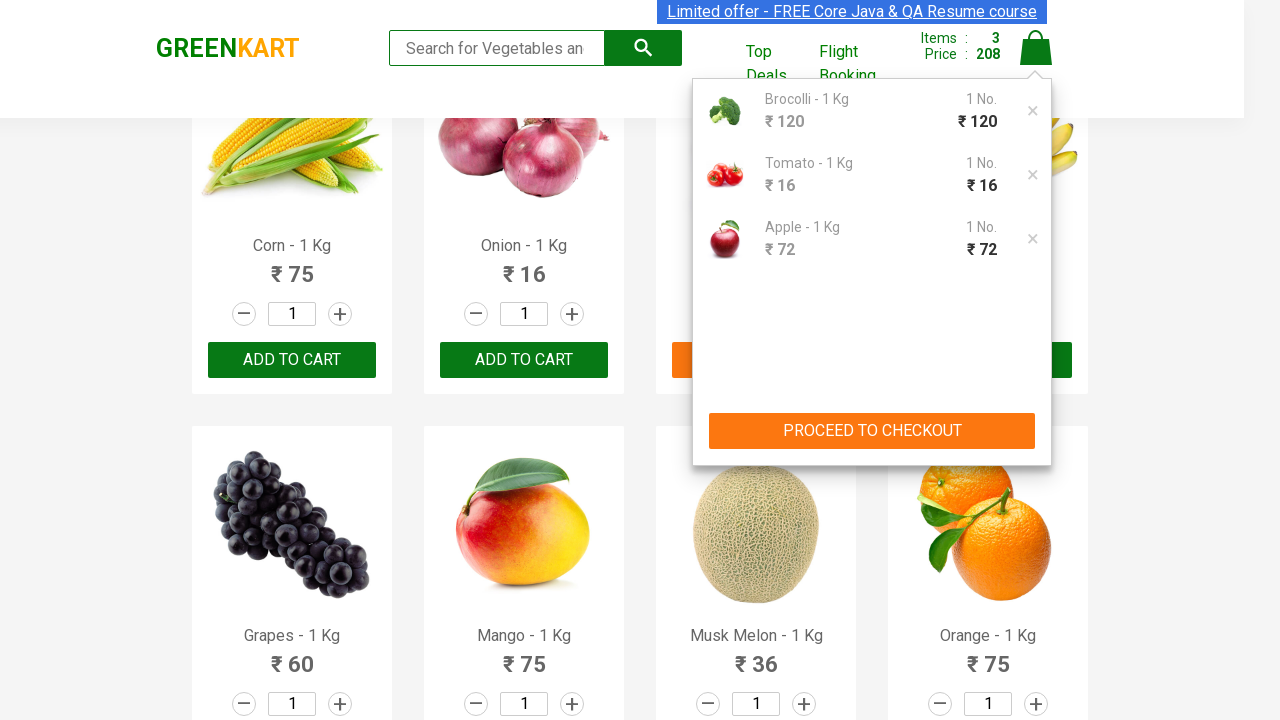

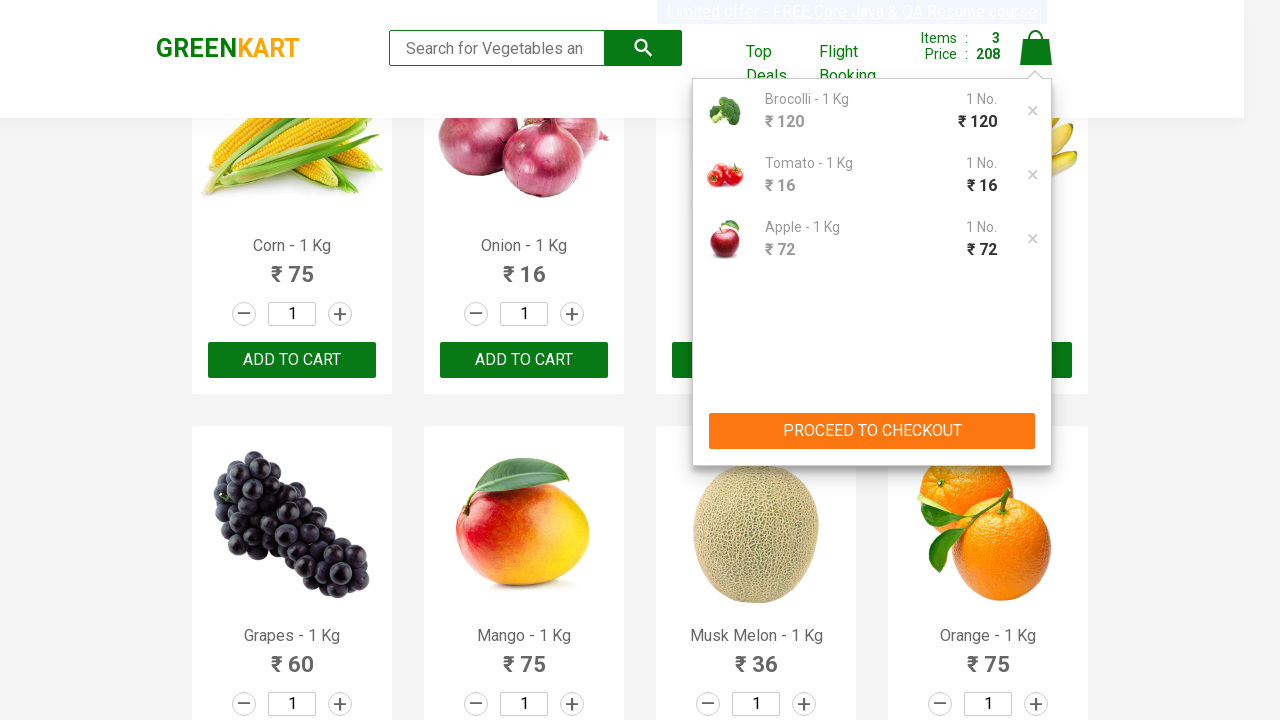